Tests JavaScript prompt popup handling by clicking a button to trigger a prompt, entering text into the prompt dialog, accepting it, and verifying the result message is displayed.

Starting URL: https://the-internet.herokuapp.com/javascript_alerts

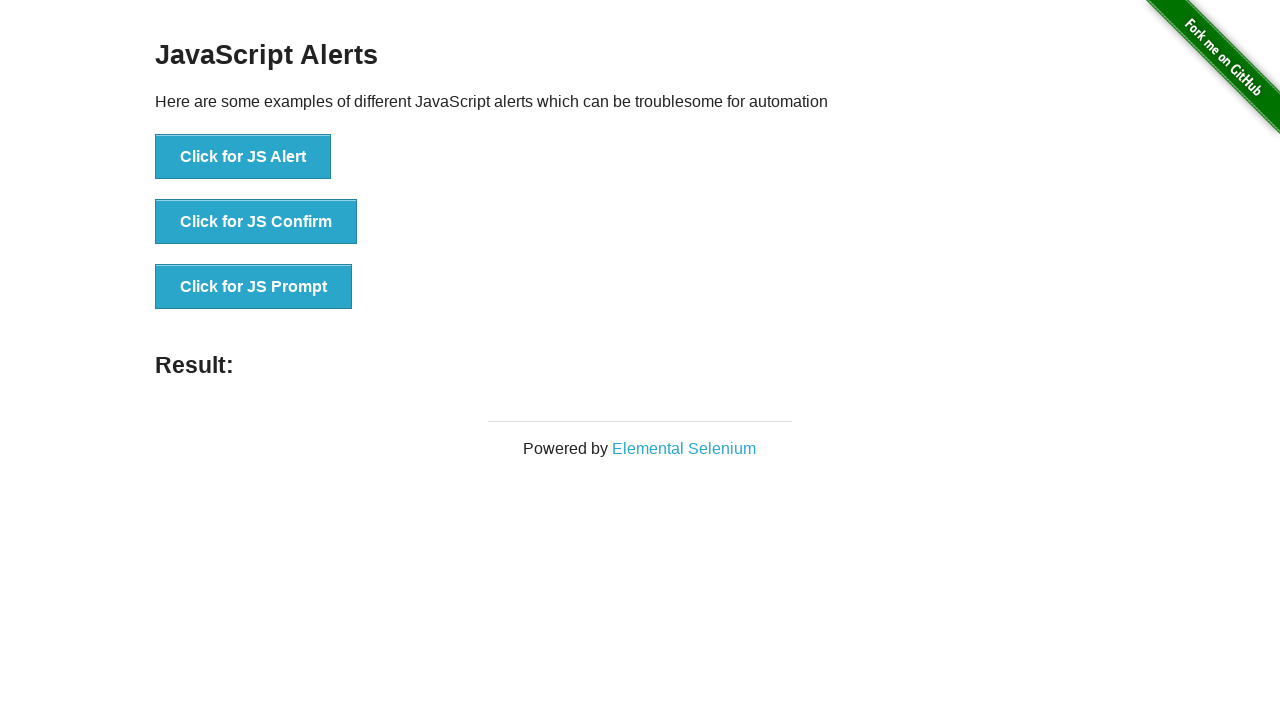

Clicked 'Click for JS Prompt' button to trigger JavaScript prompt dialog at (254, 287) on xpath=//button[text()='Click for JS Prompt']
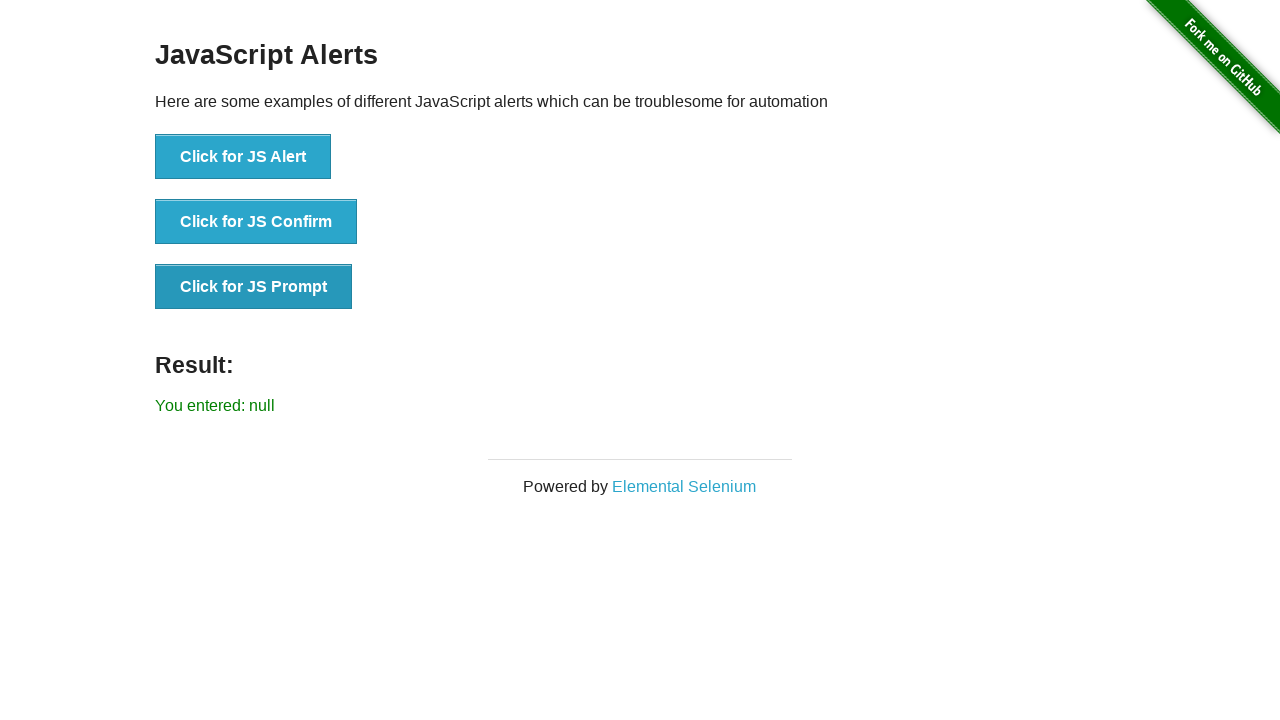

Set up dialog handler to accept prompt with text 'selenium_tester'
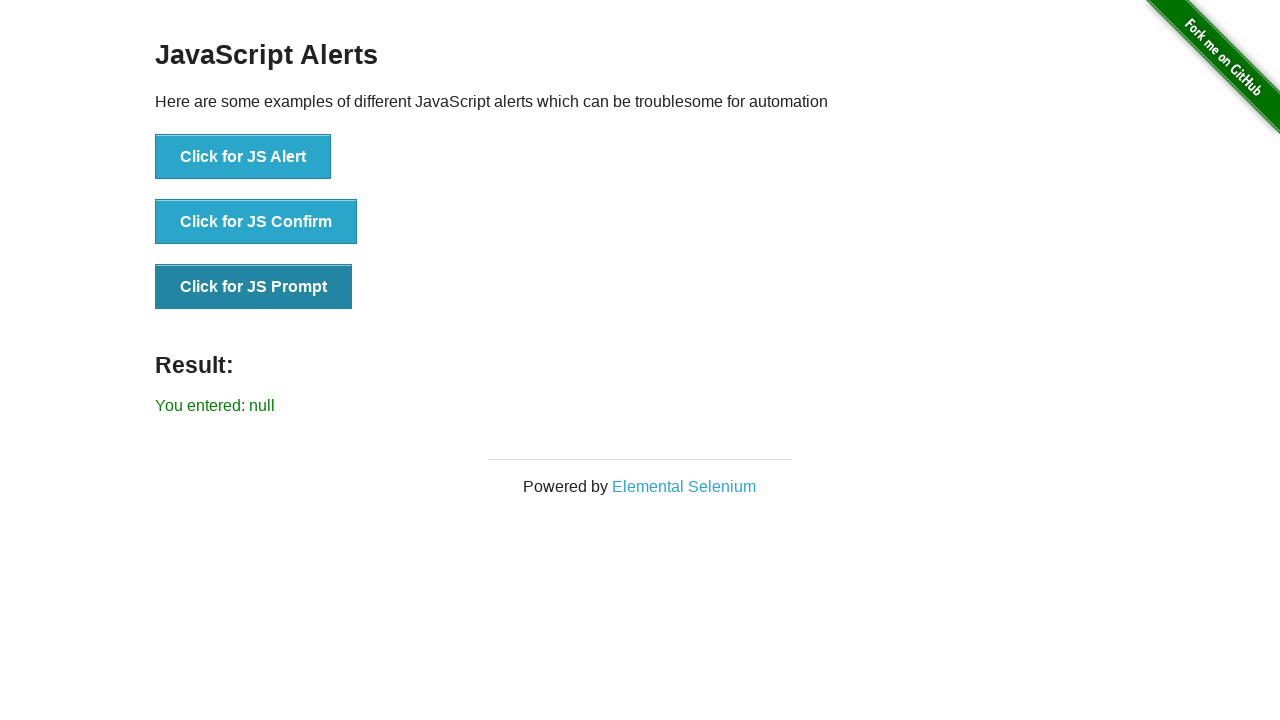

Clicked 'Click for JS Prompt' button again to trigger prompt dialog at (254, 287) on xpath=//button[text()='Click for JS Prompt']
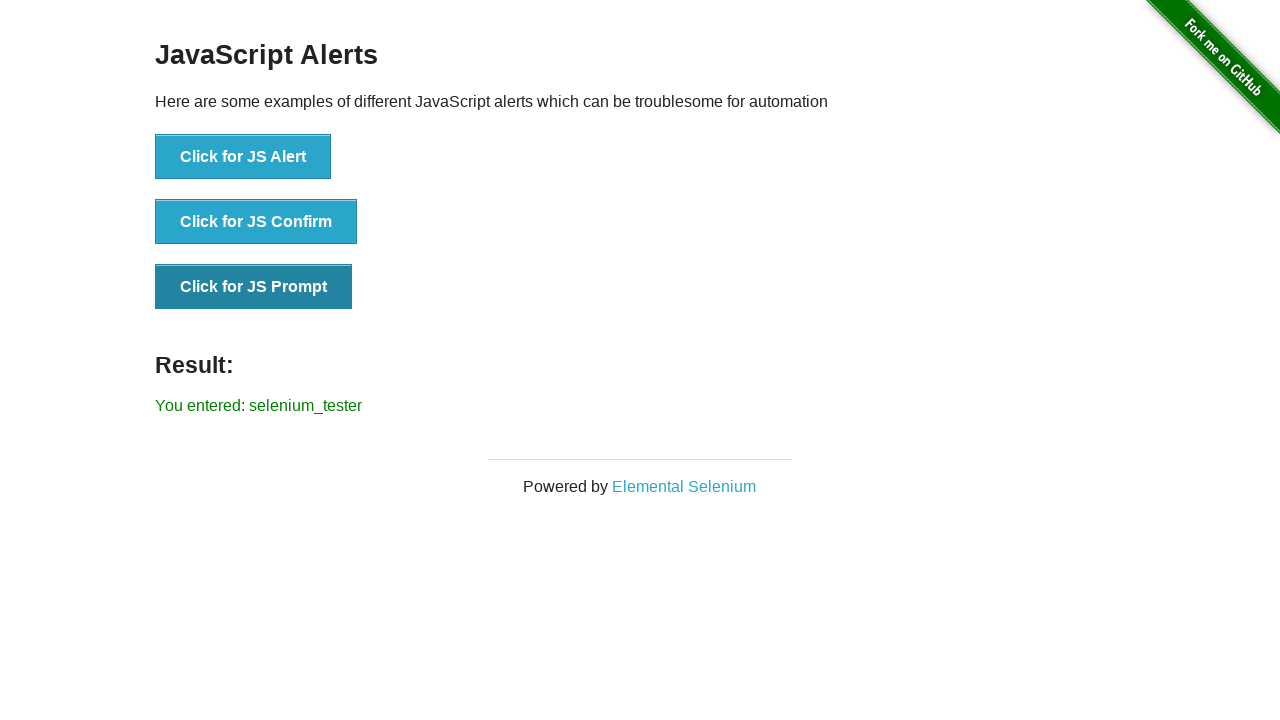

Result element loaded on page
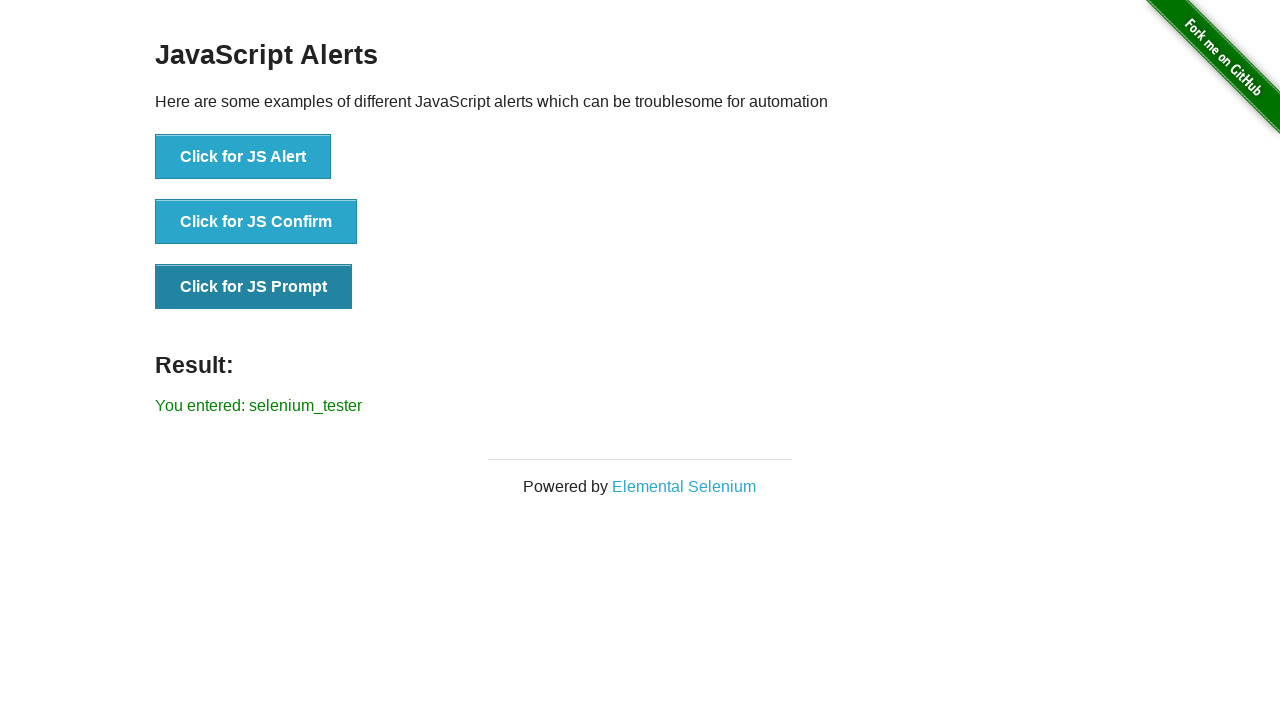

Result element is now visible, confirming prompt was accepted
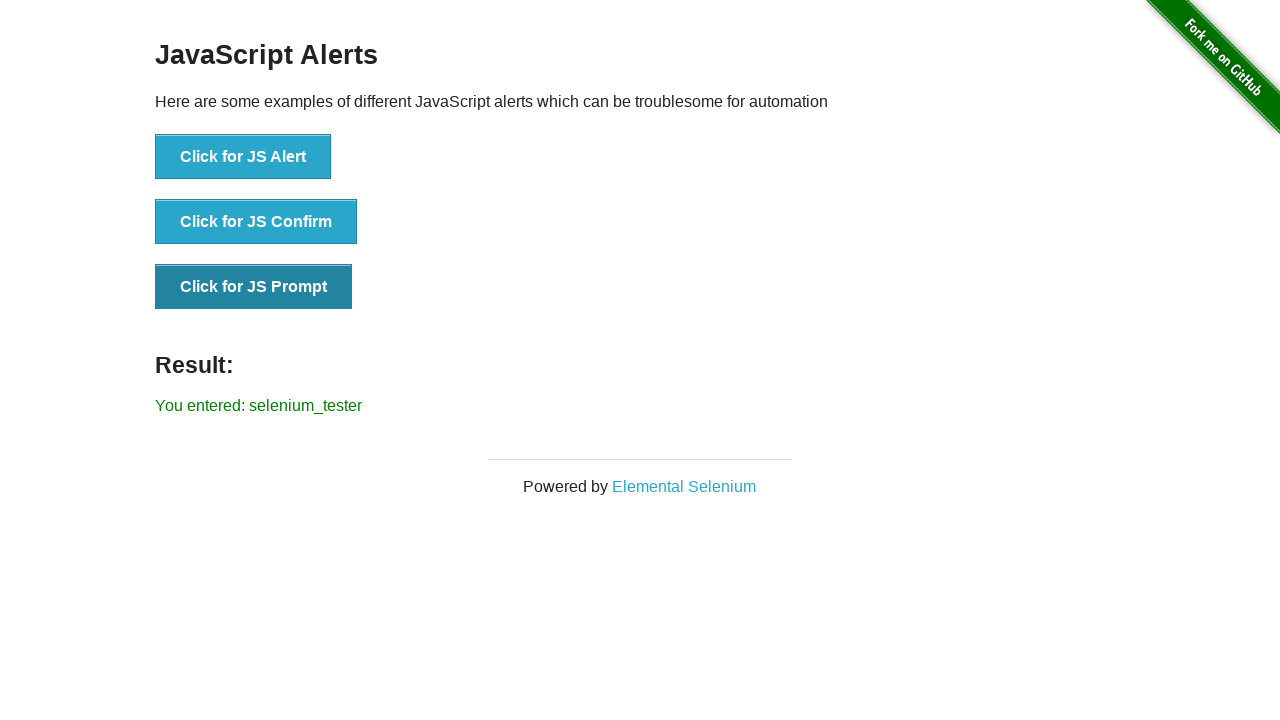

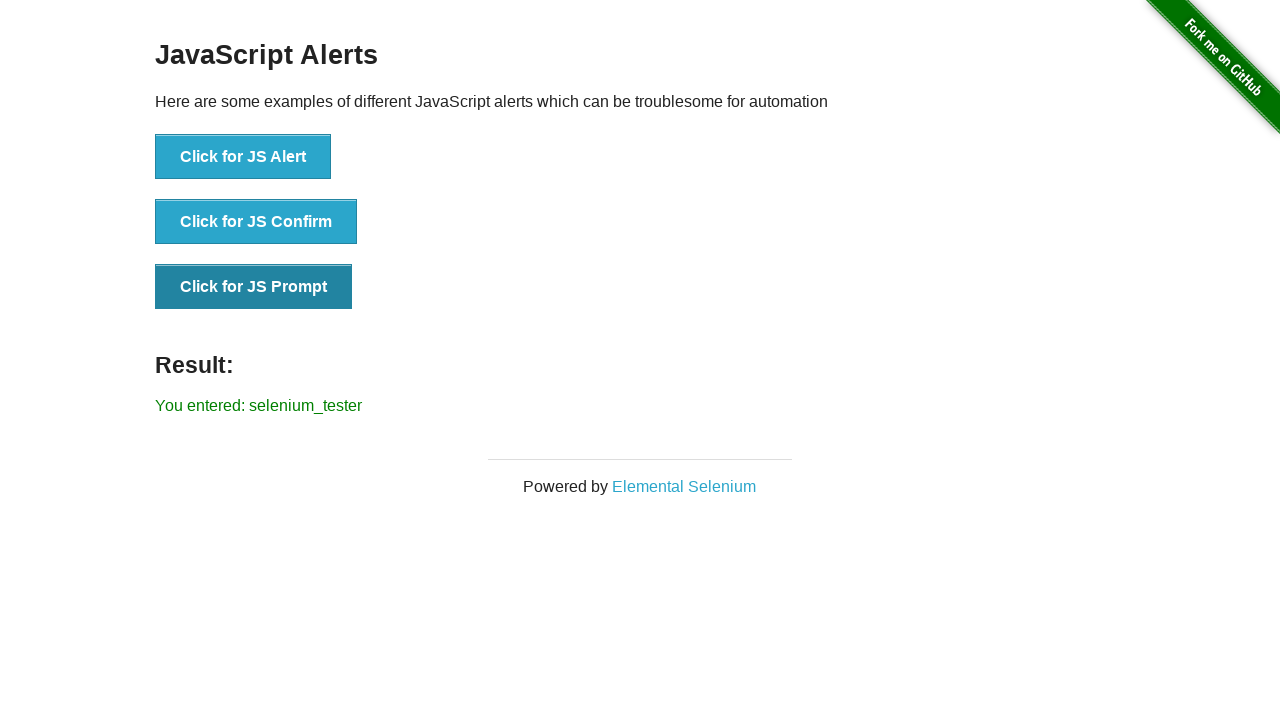